Tests JavaScript confirmation alert by clicking a button, accepting the alert to verify "Ok" message, then dismissing the alert to verify "Cancel" message.

Starting URL: https://loopcamp.vercel.app/javascript-alerts.html

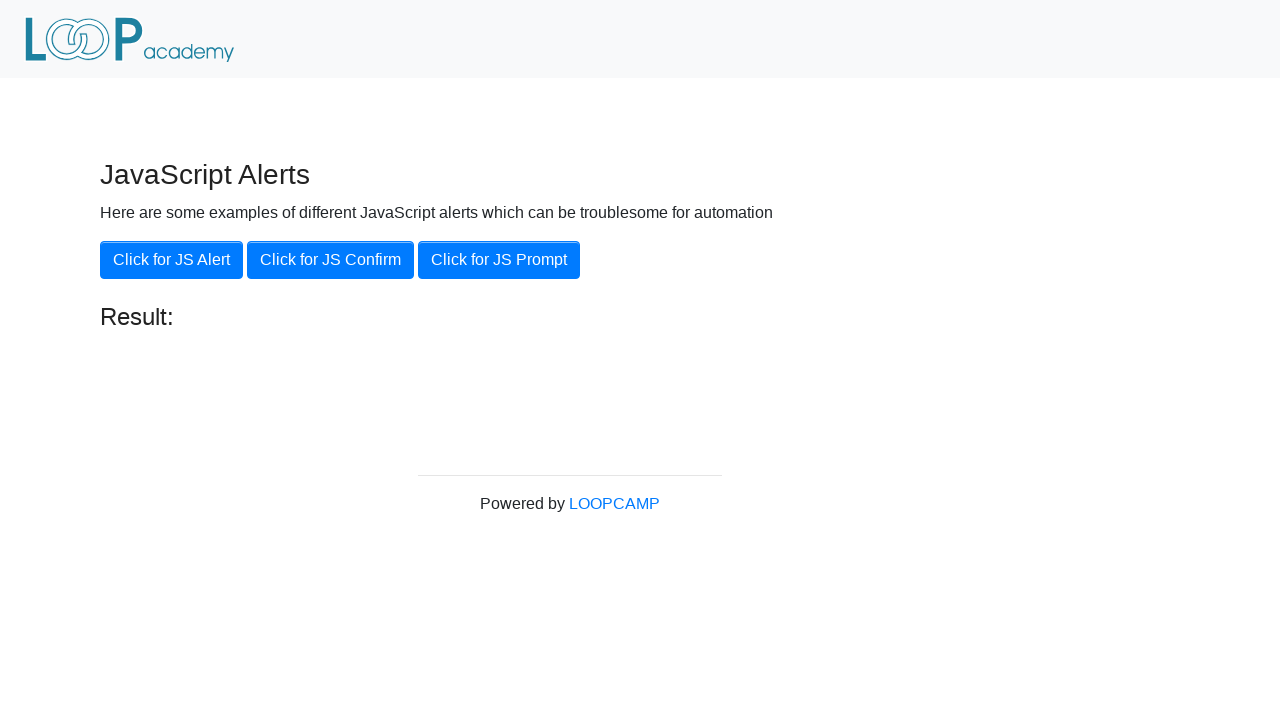

Set up dialog handler to accept confirmation alert
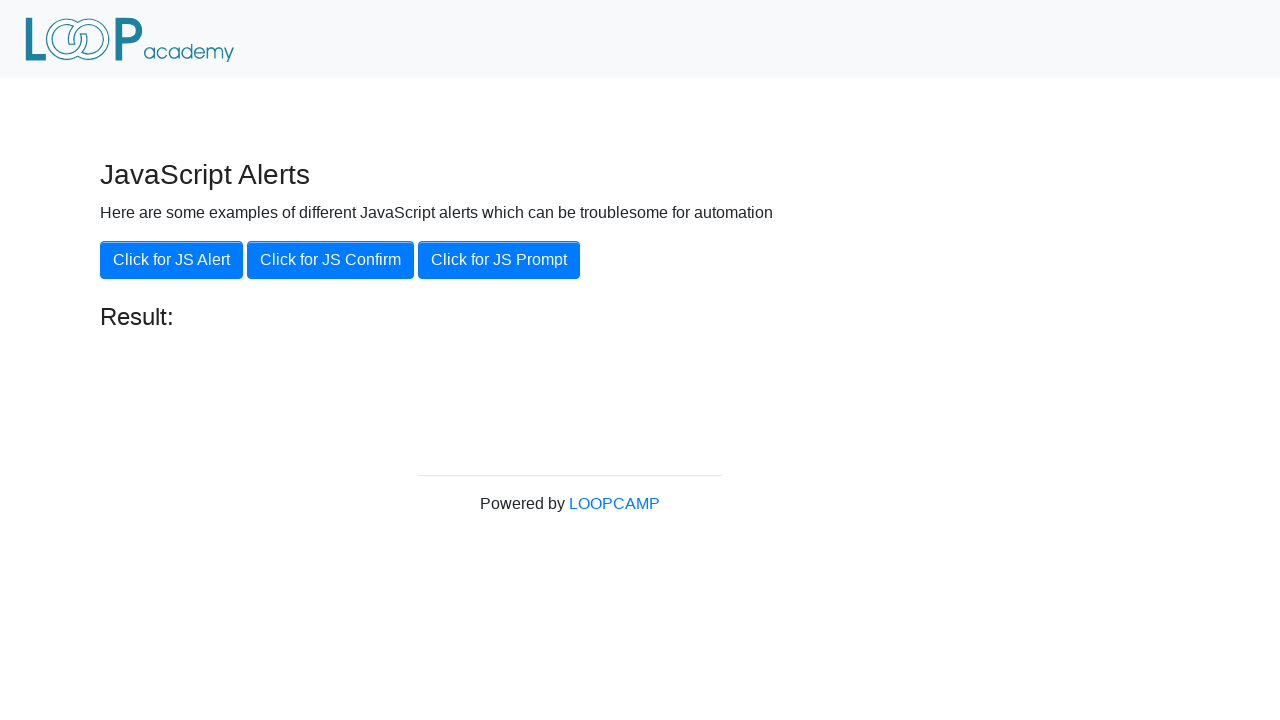

Clicked 'Click for JS Confirm' button at (330, 260) on xpath=//button[.='Click for JS Confirm']
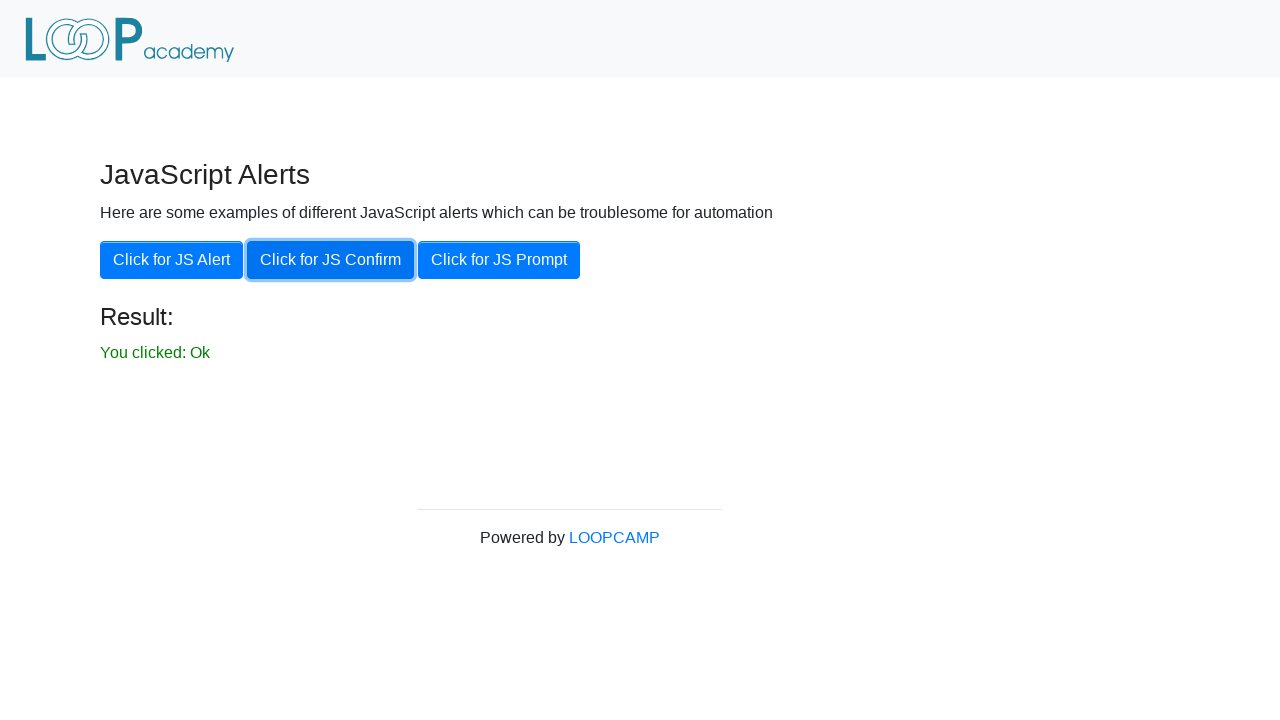

Result element loaded after accepting confirmation
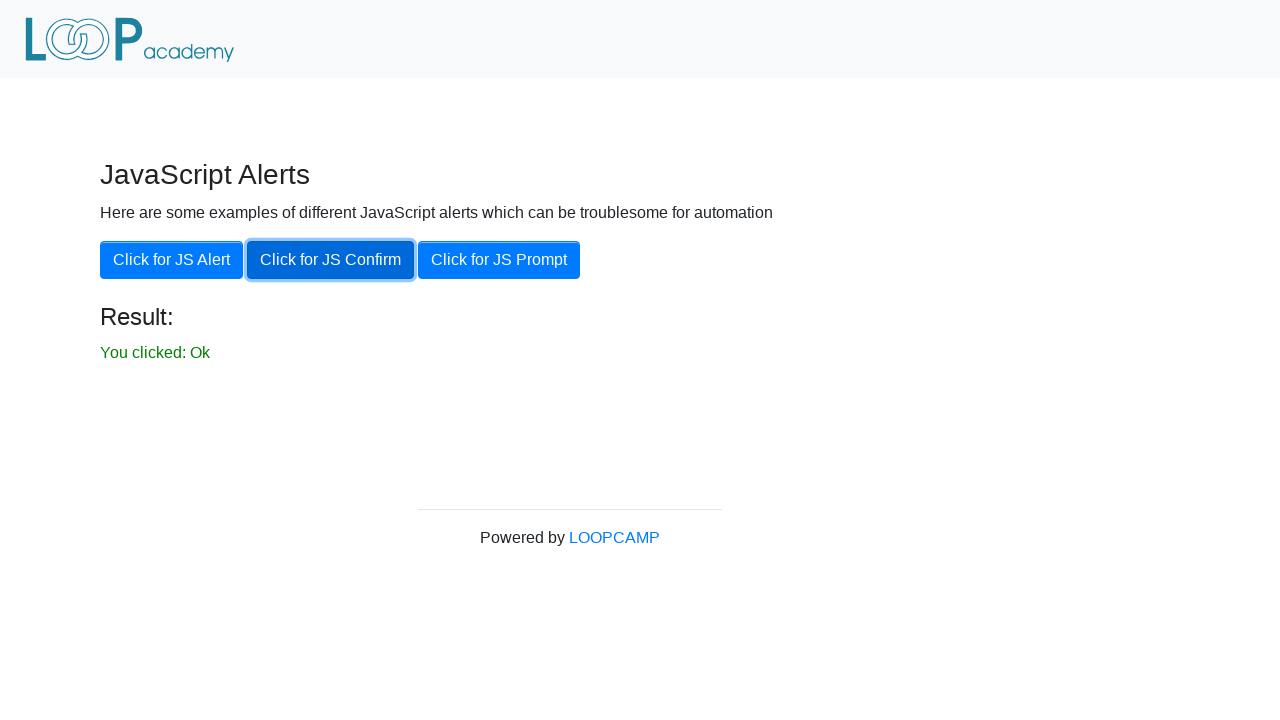

Retrieved result text content
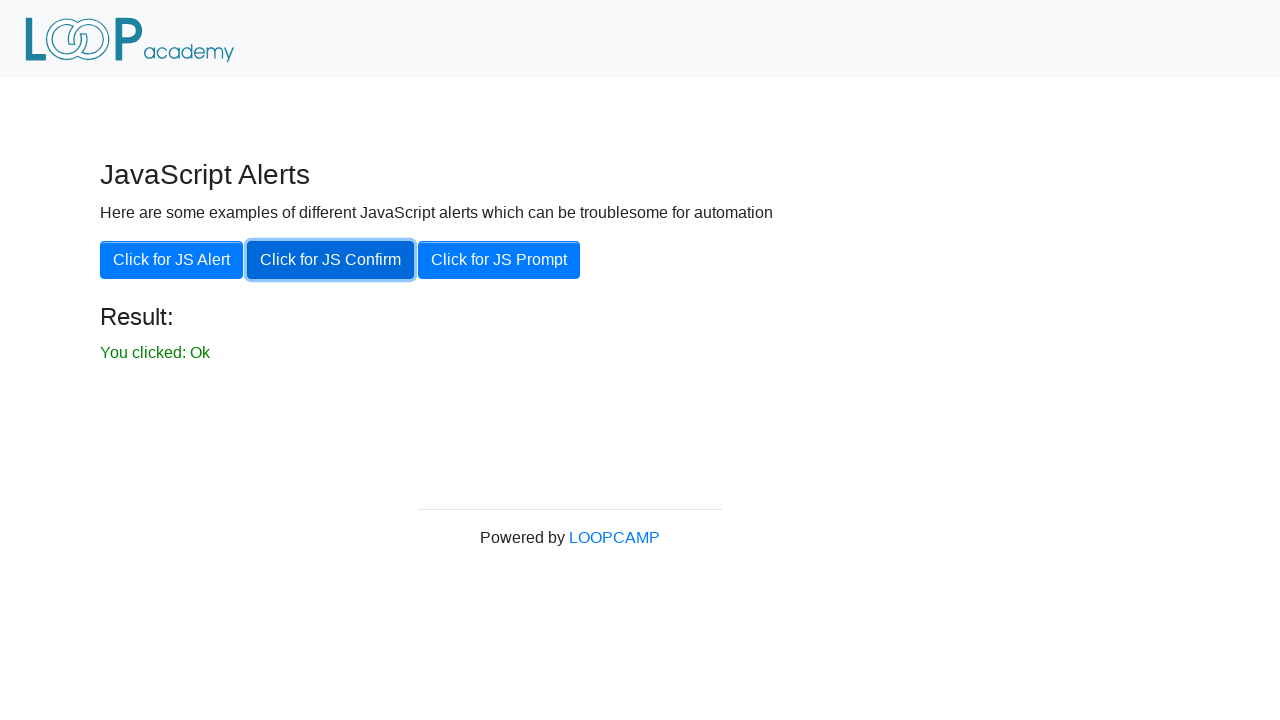

Verified result shows 'You clicked: Ok'
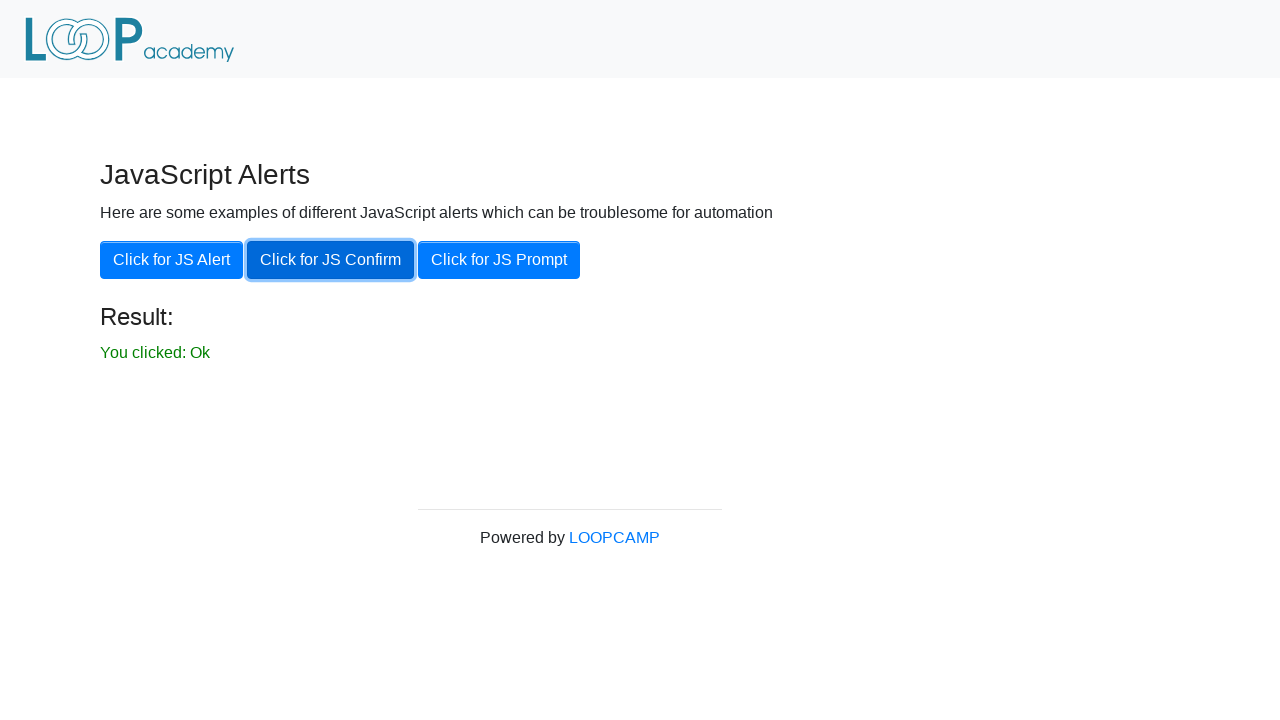

Set up dialog handler to dismiss confirmation alert
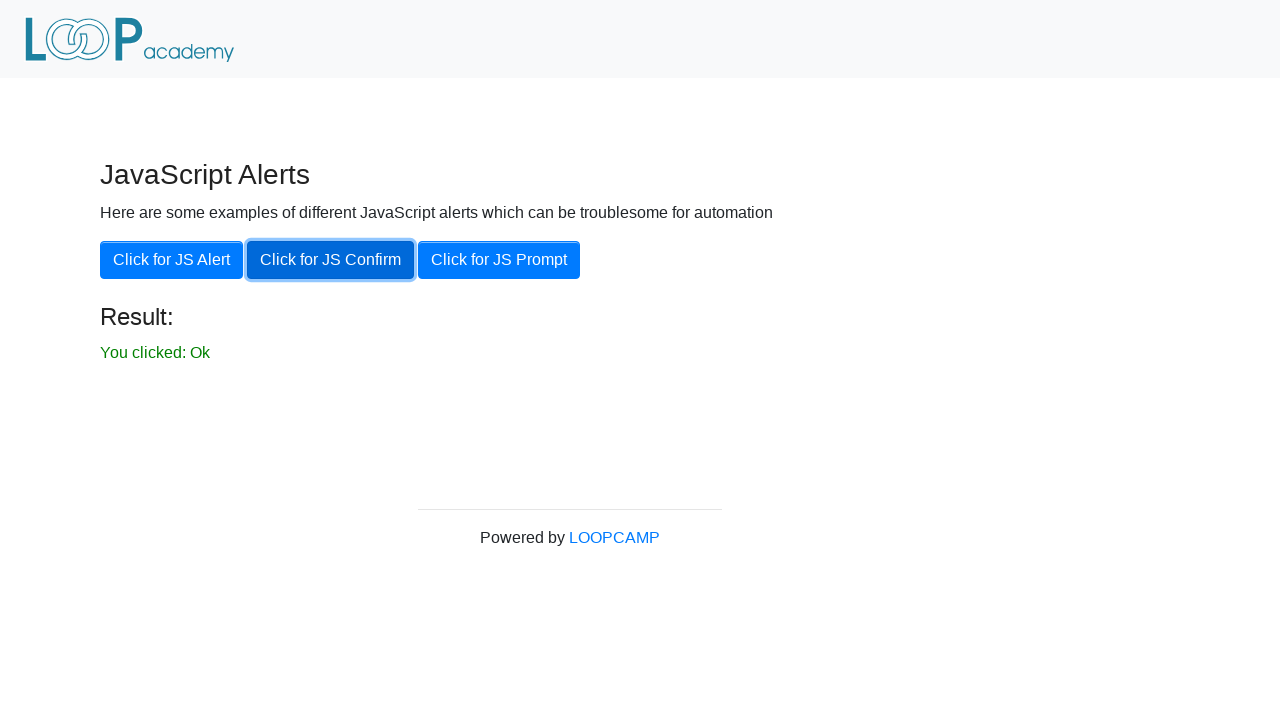

Clicked 'Click for JS Confirm' button again at (330, 260) on xpath=//button[.='Click for JS Confirm']
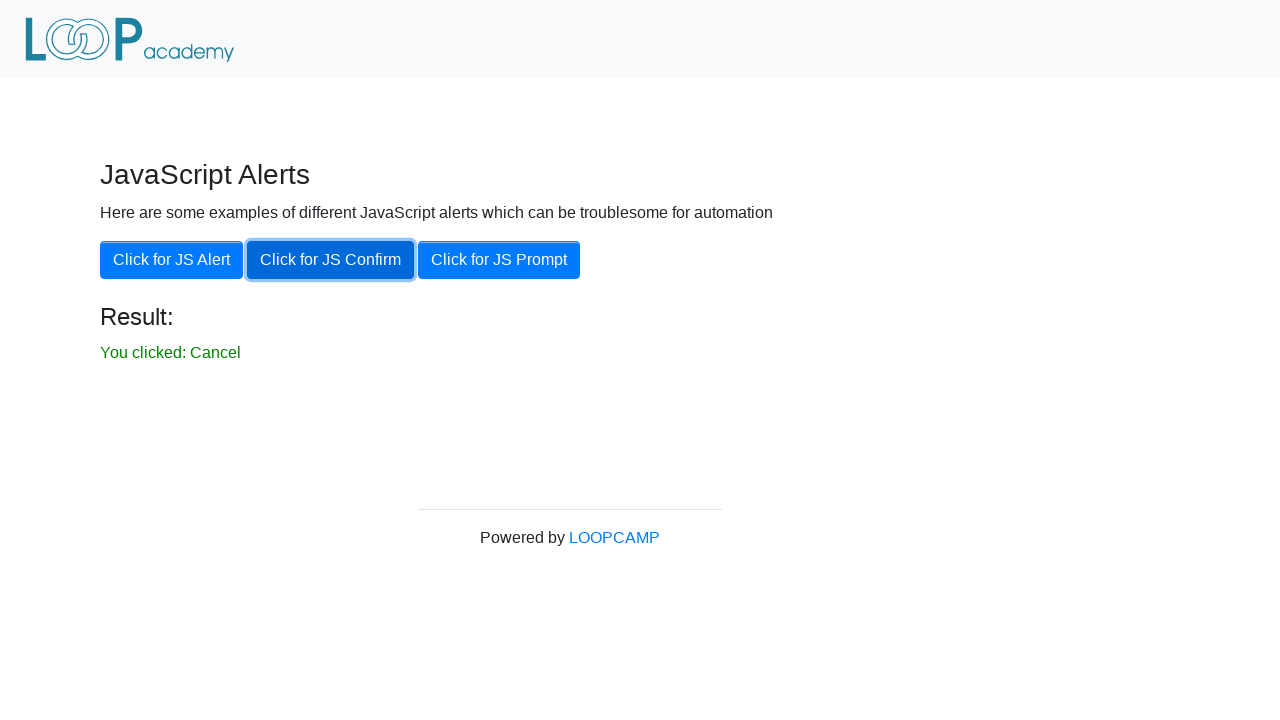

Retrieved result text content after dismissing confirmation
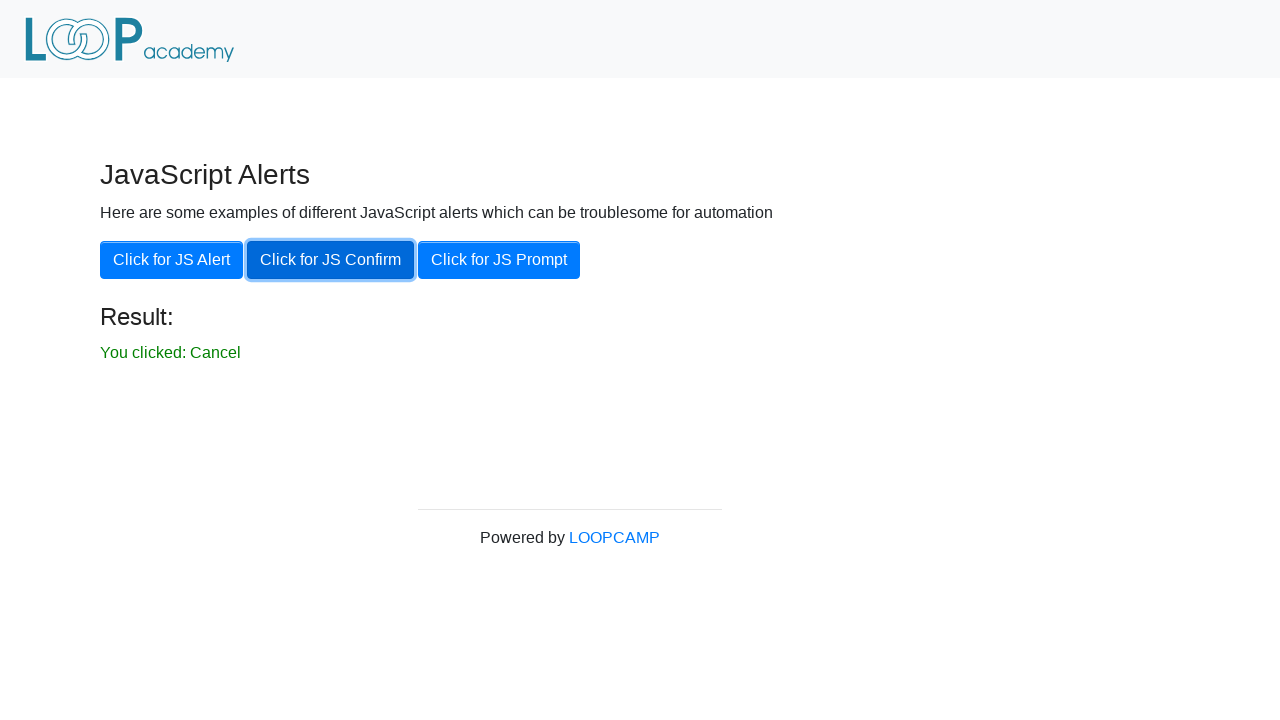

Verified result shows 'You clicked: Cancel'
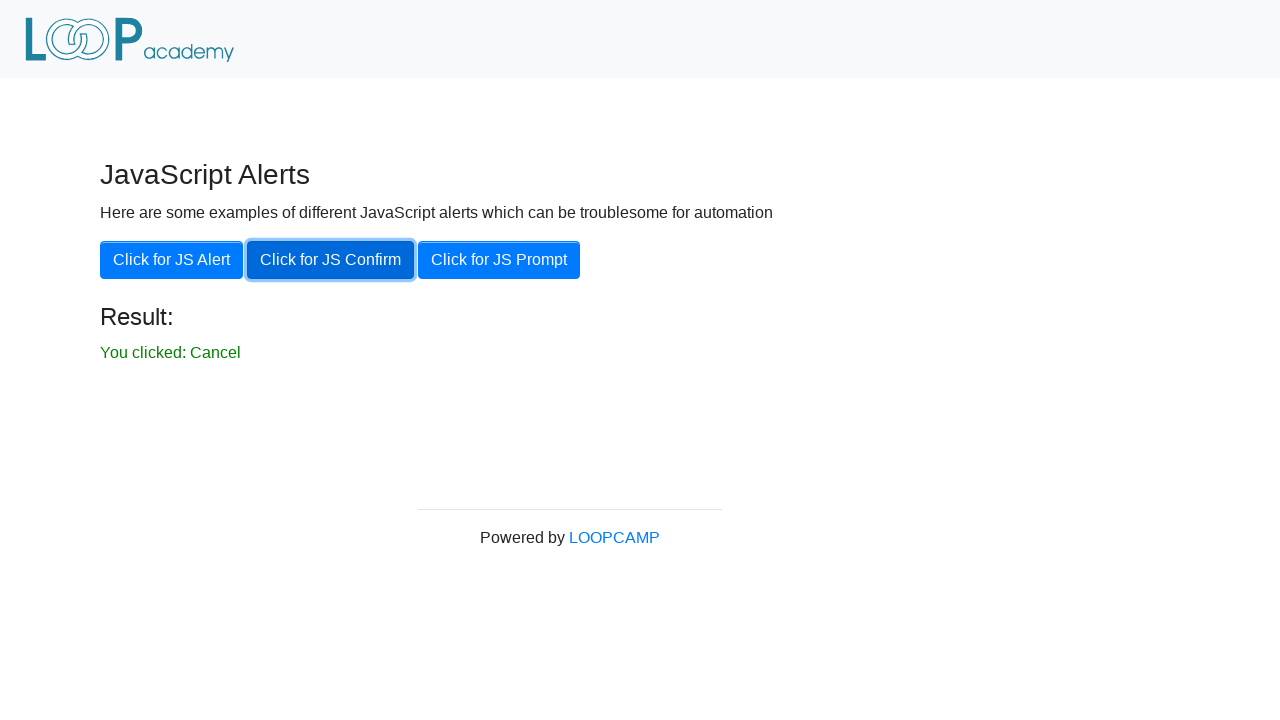

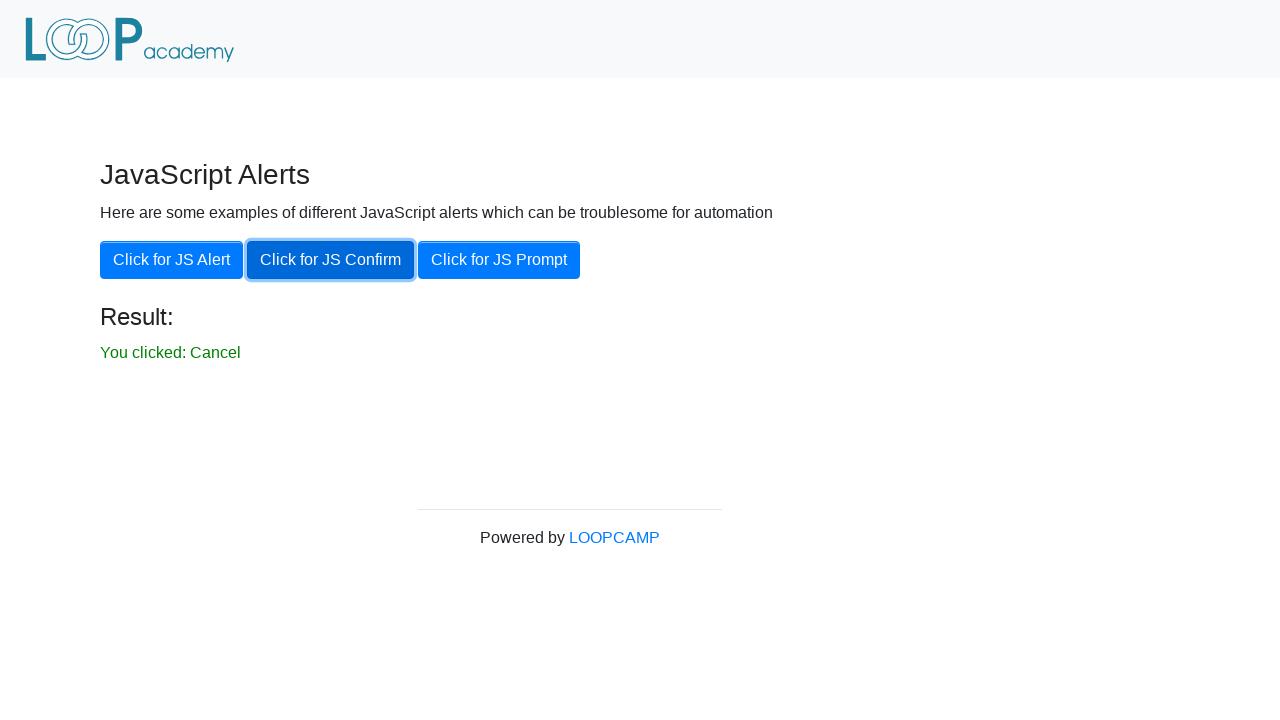